Tests handling of child windows by clicking a link that opens in a new tab, verifying content on the new page, and then interacting with the original page.

Starting URL: https://rahulshettyacademy.com/loginpagePractise/

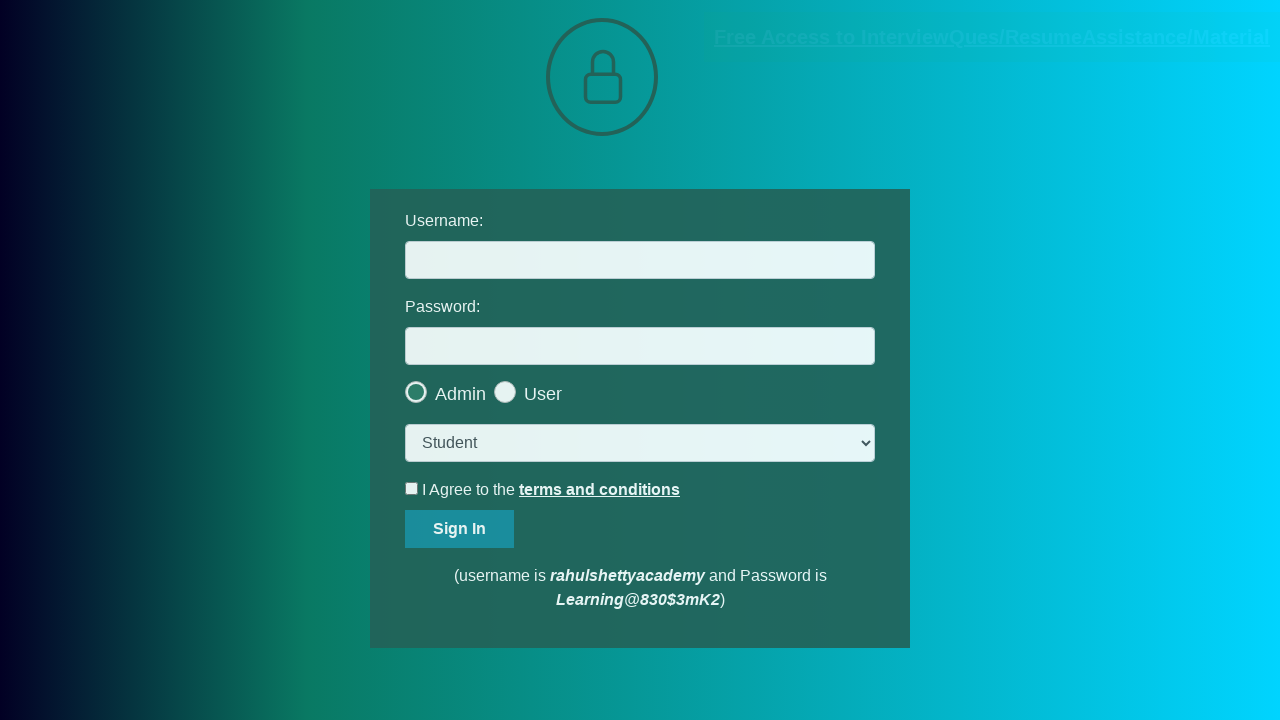

Clicked link that opens in a new tab at (992, 37) on [target='_blank']
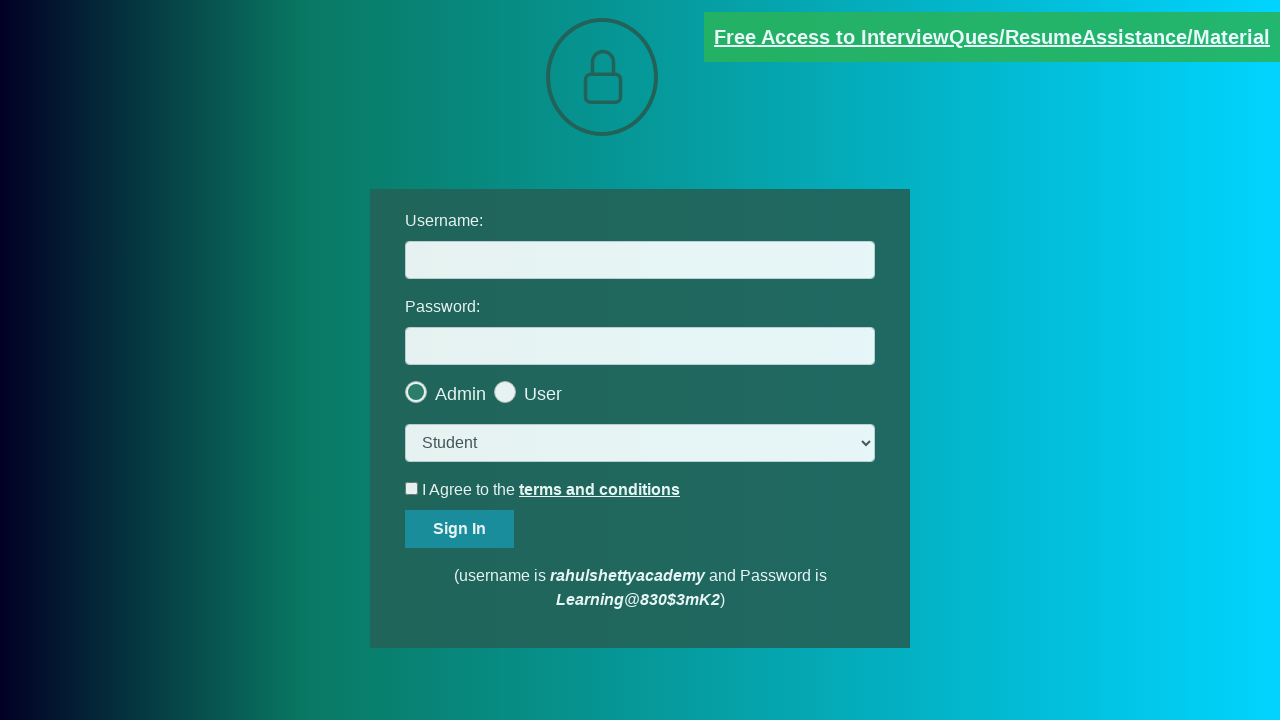

Captured new page handle from child window
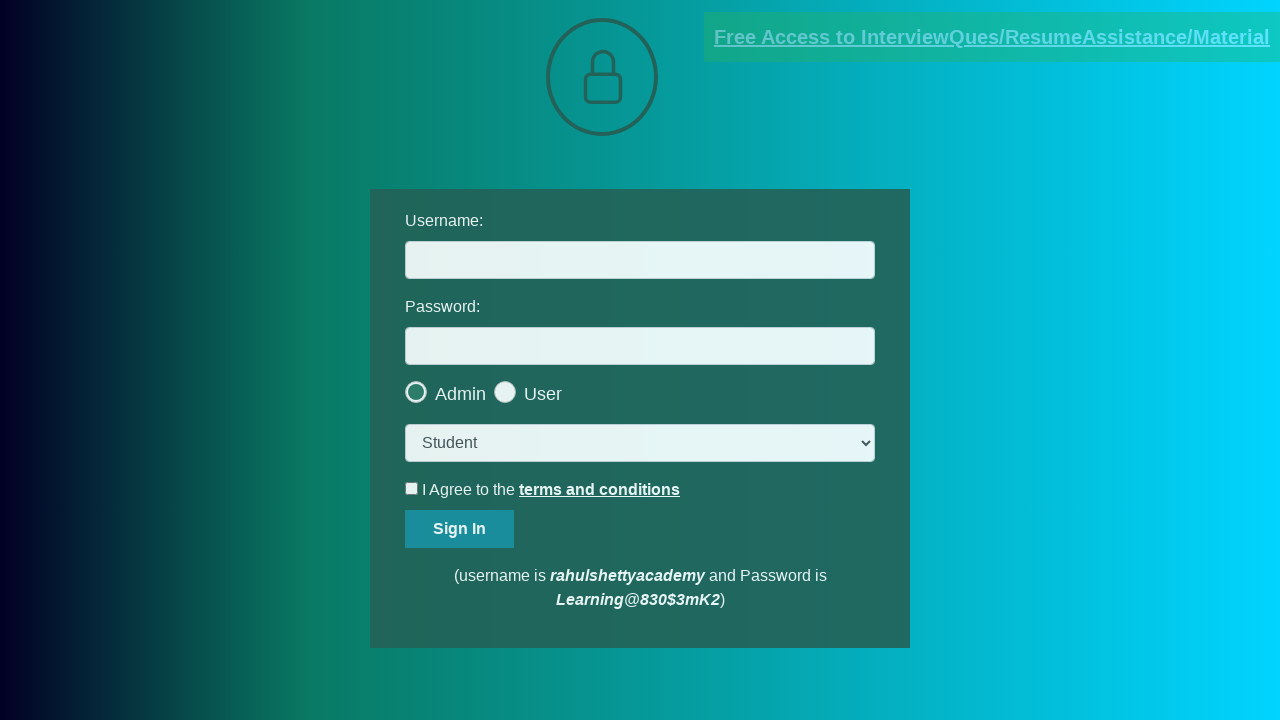

New page finished loading
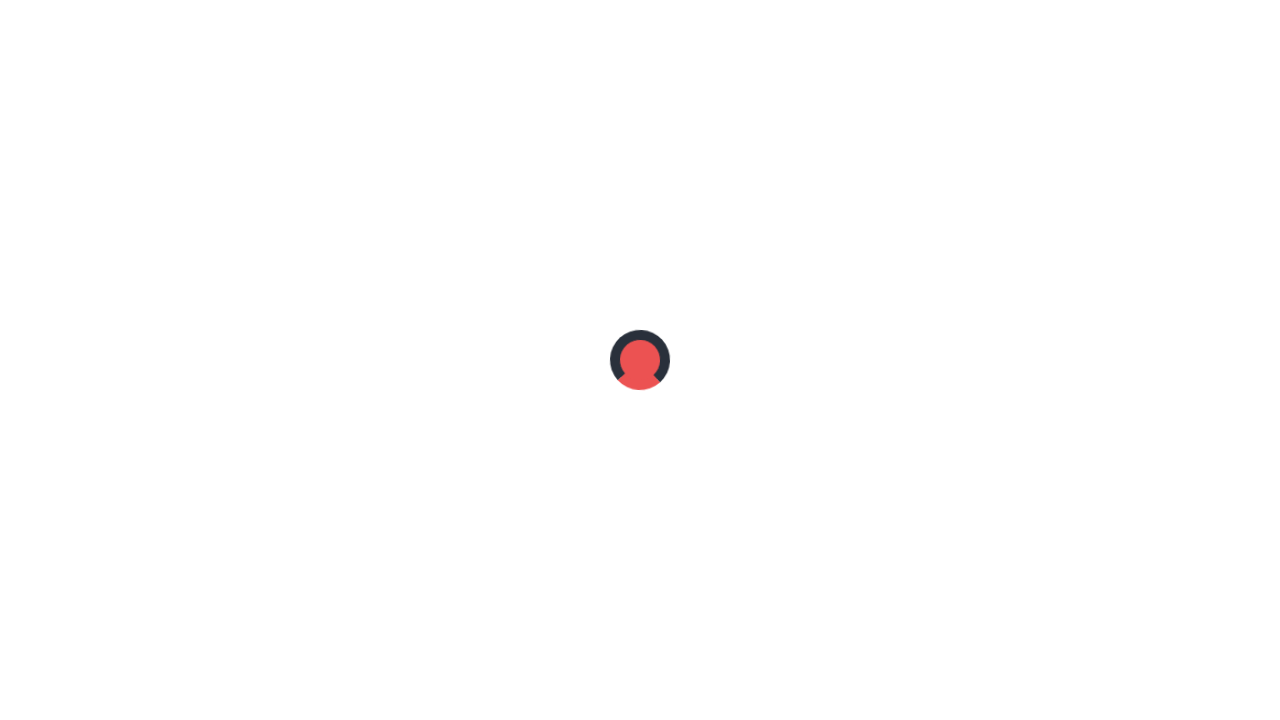

Verified 'Documents request' text is present in new page heading
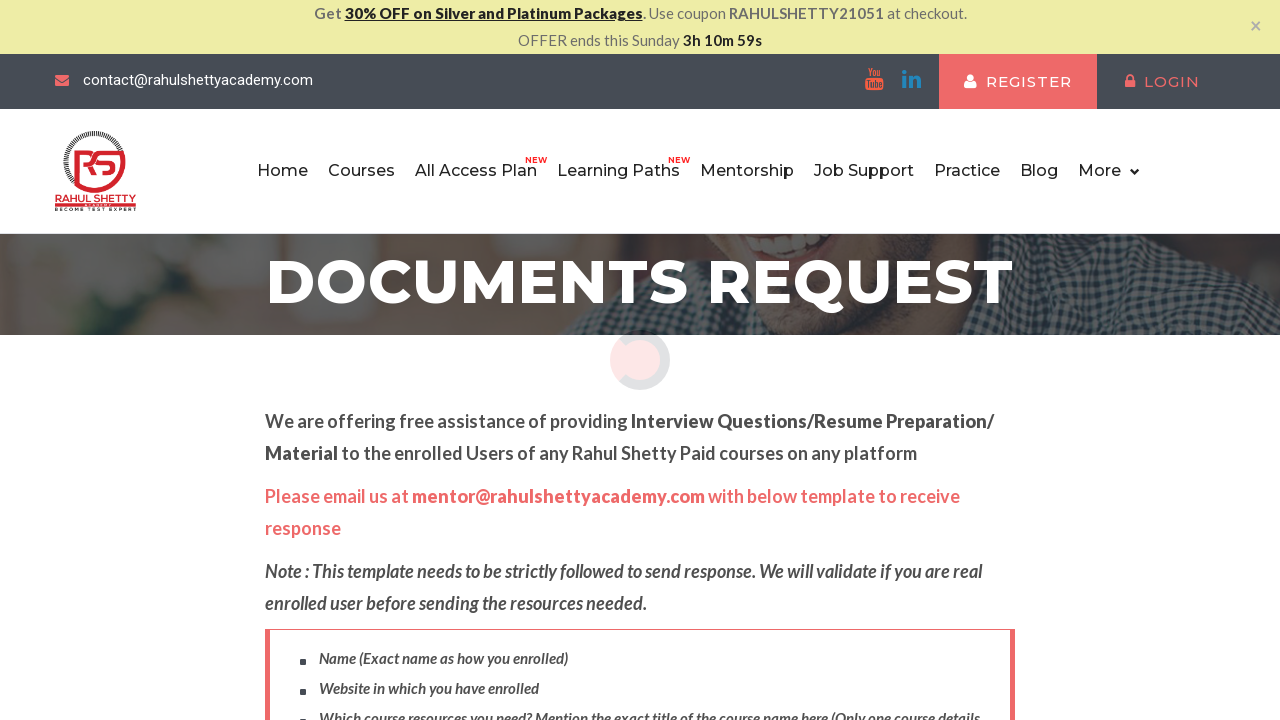

Filled username field with 'Testing in progress' on original page on #username
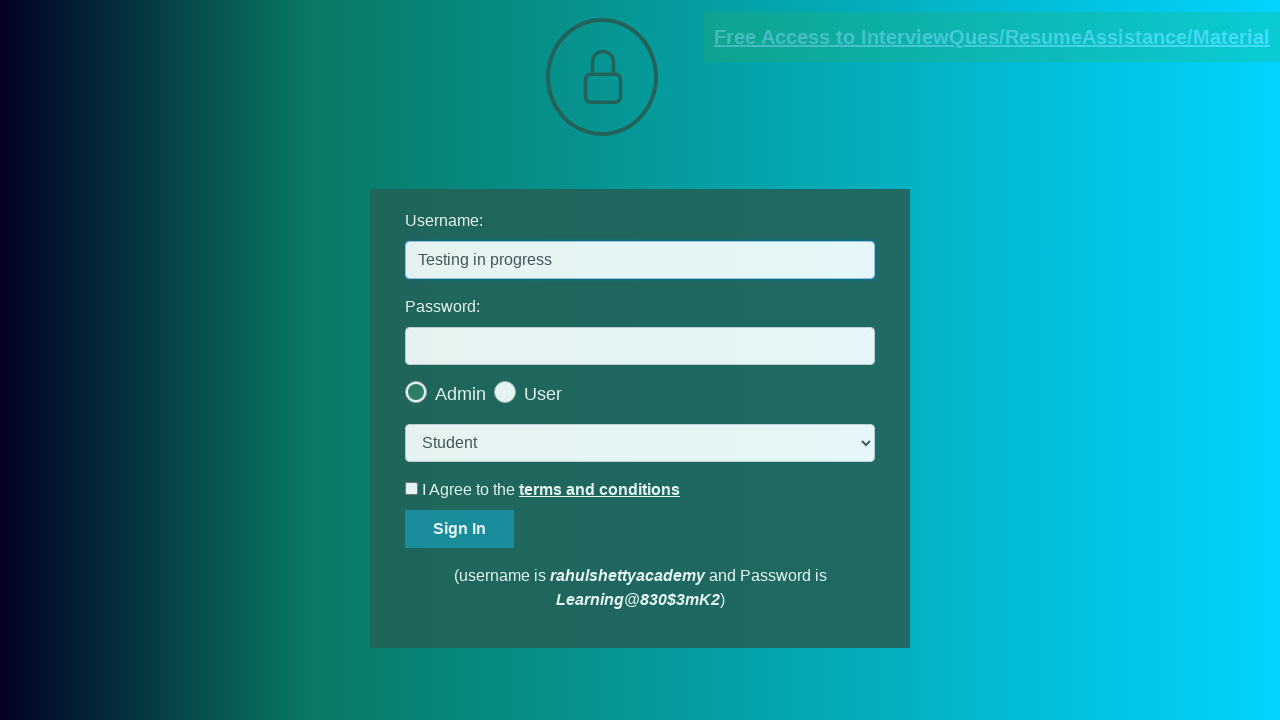

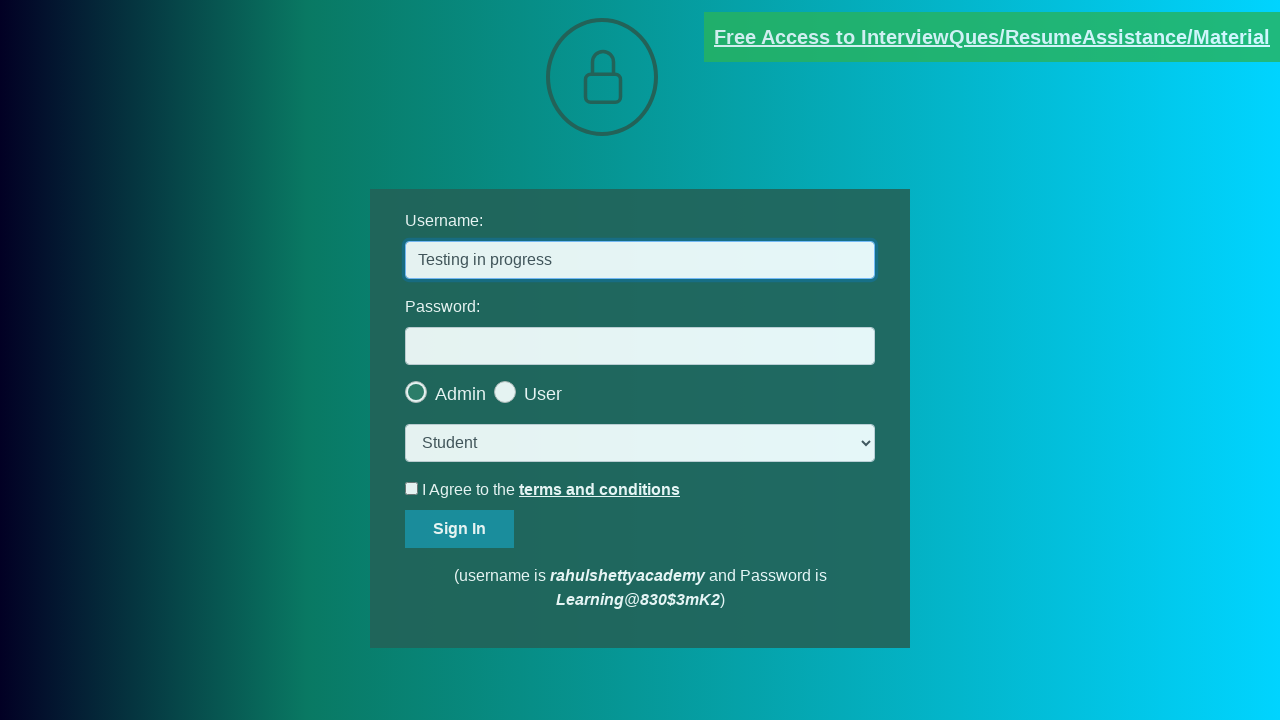